Tests browser alert handling by clicking on the Cancel tab and triggering a confirmation dialog, then accepting it

Starting URL: https://demo.automationtesting.in/Alerts.html

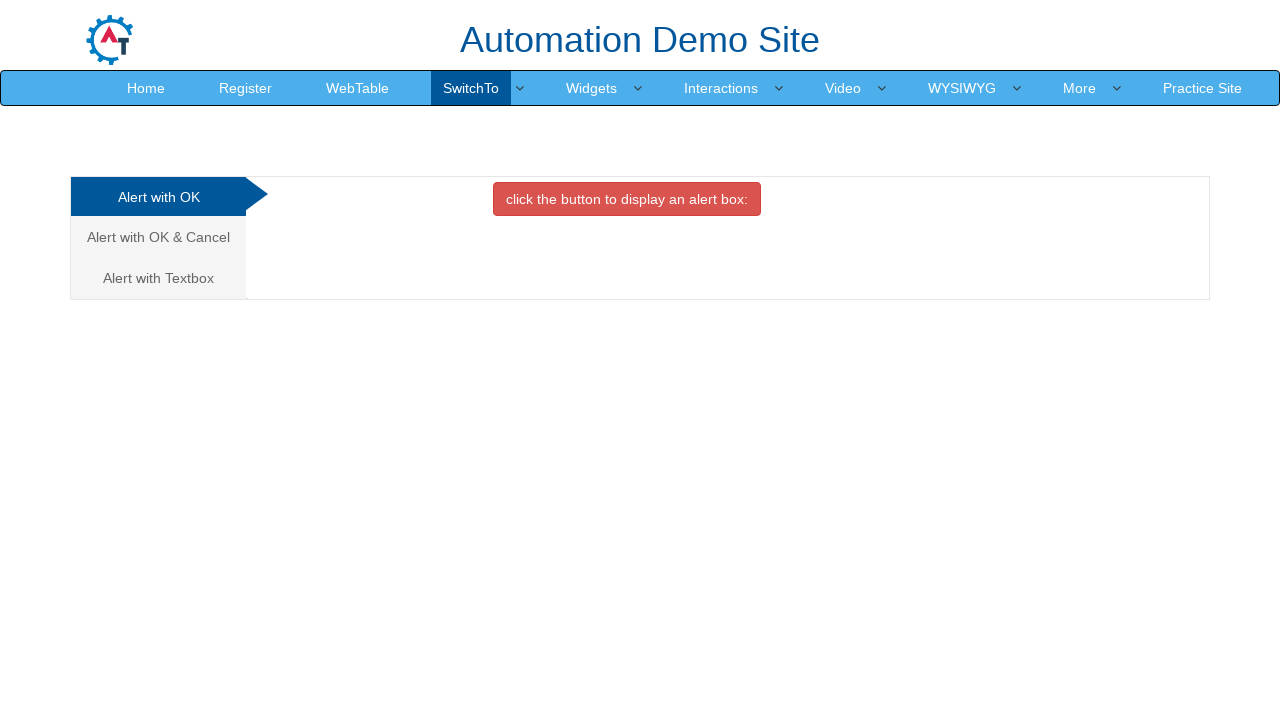

Set up dialog handler to accept alerts
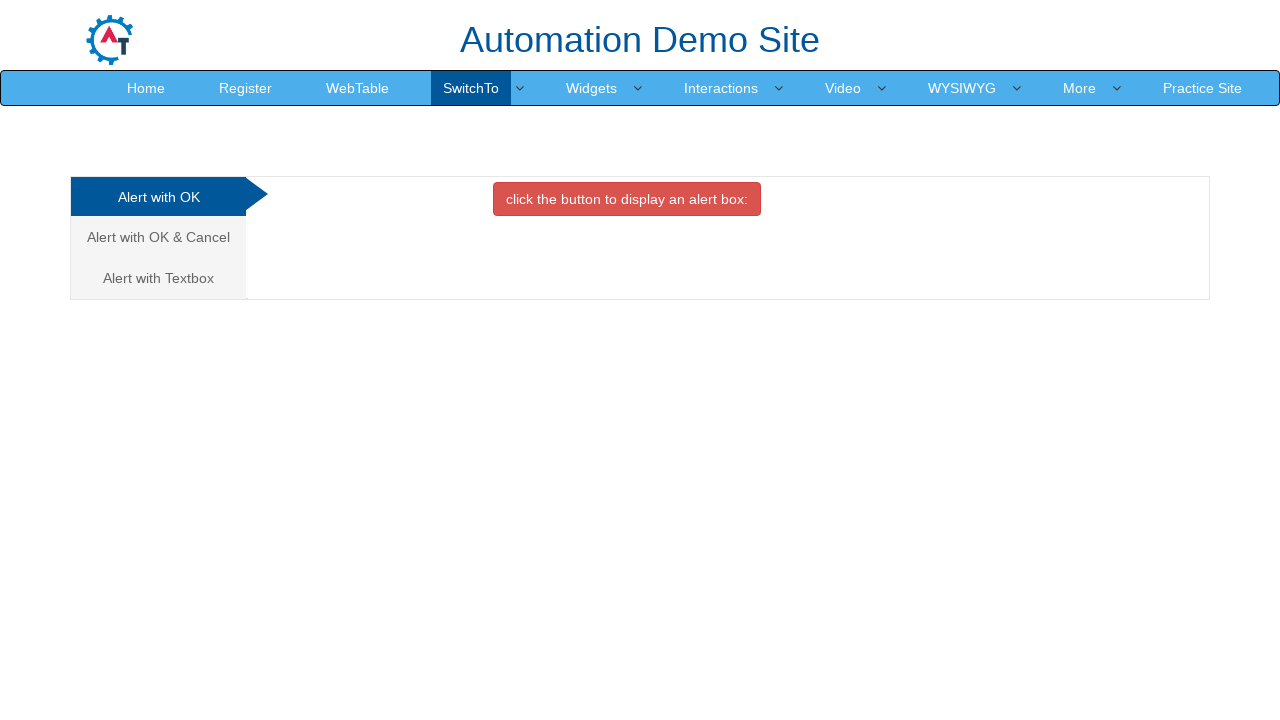

Clicked on the Cancel tab to switch to that section
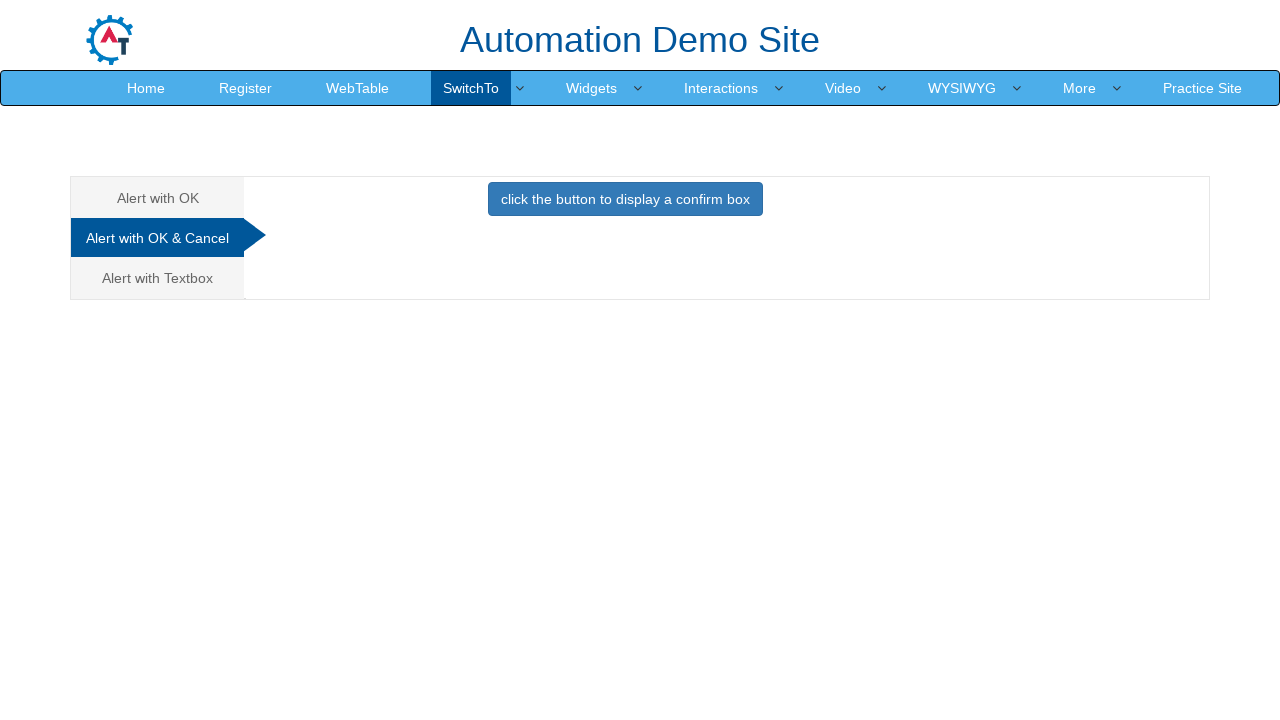

Clicked the button that triggers the confirmation alert
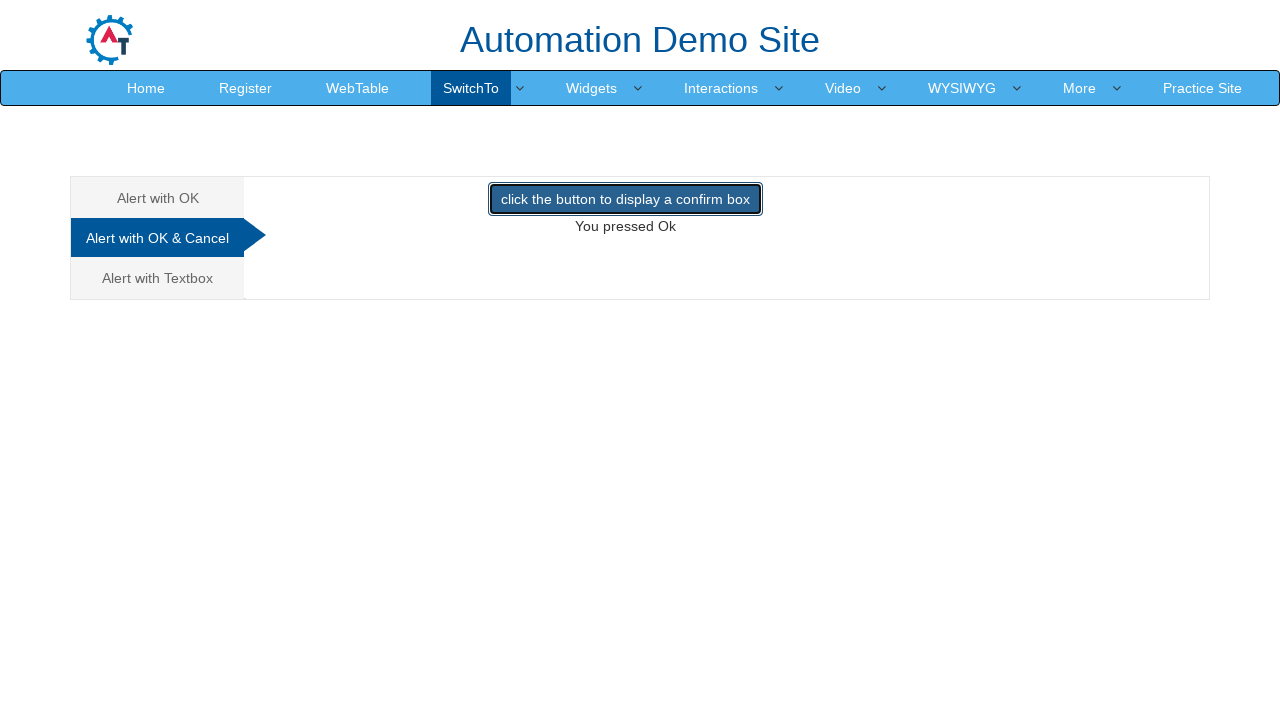

Waited for dialog to be processed
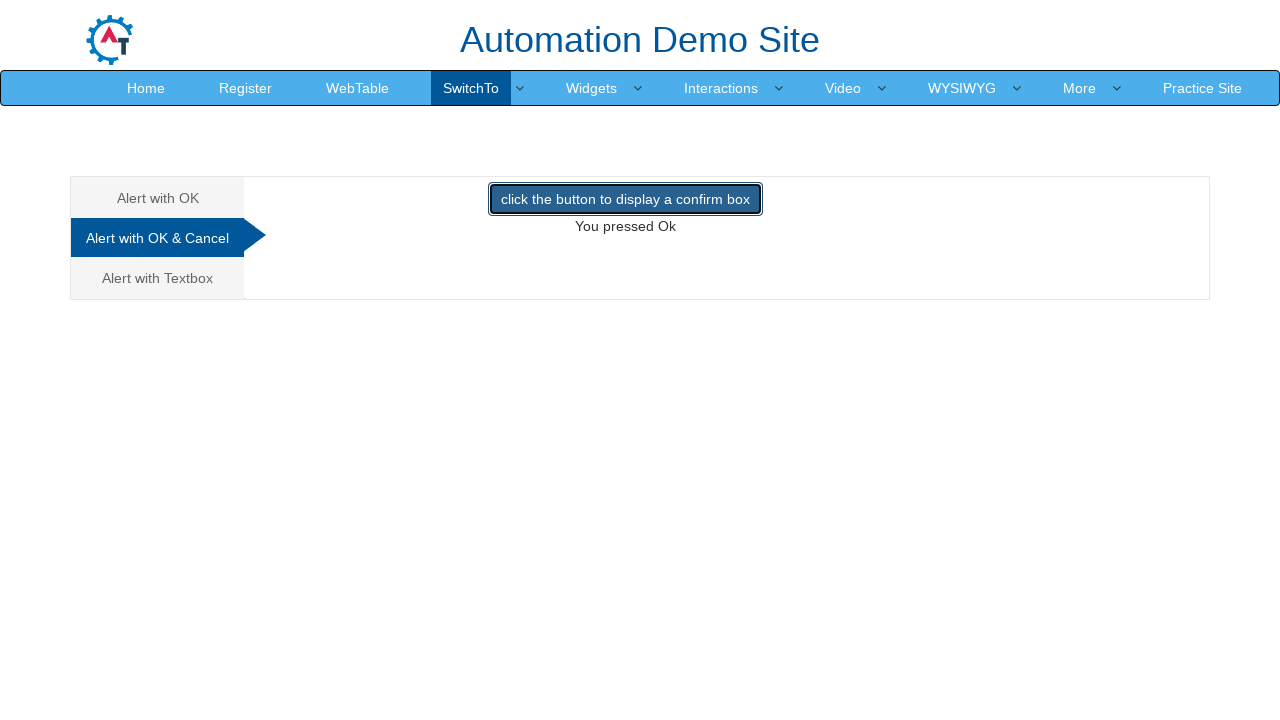

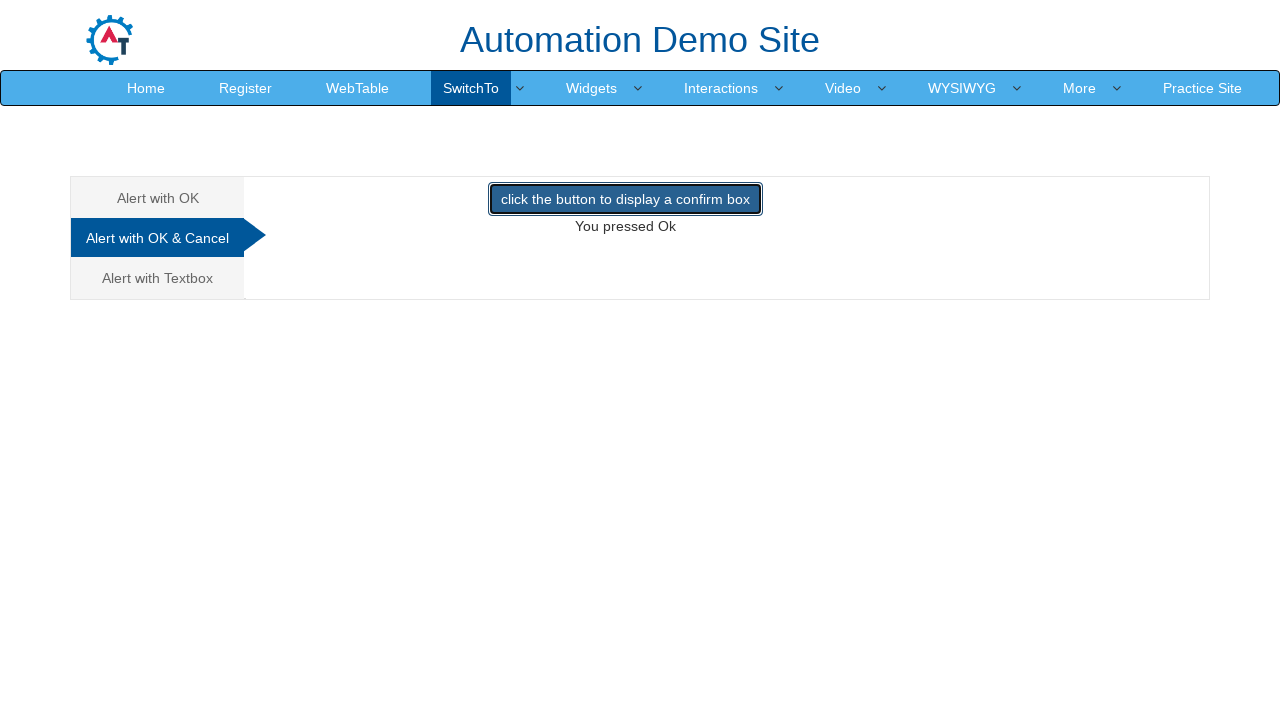